Tests dynamic controls by clicking the Enable button and verifying the input field becomes enabled with "It's enabled!" message

Starting URL: https://the-internet.herokuapp.com/dynamic_controls

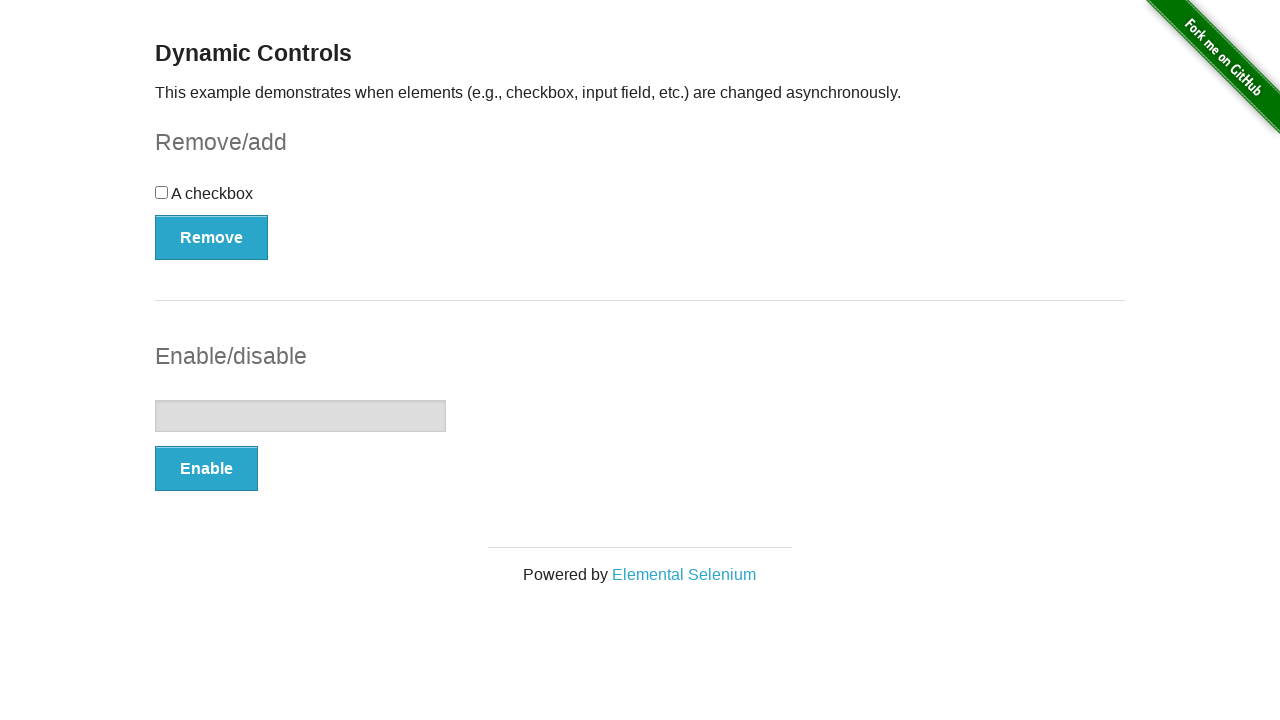

Clicked the Enable button at (206, 469) on #input-example>button
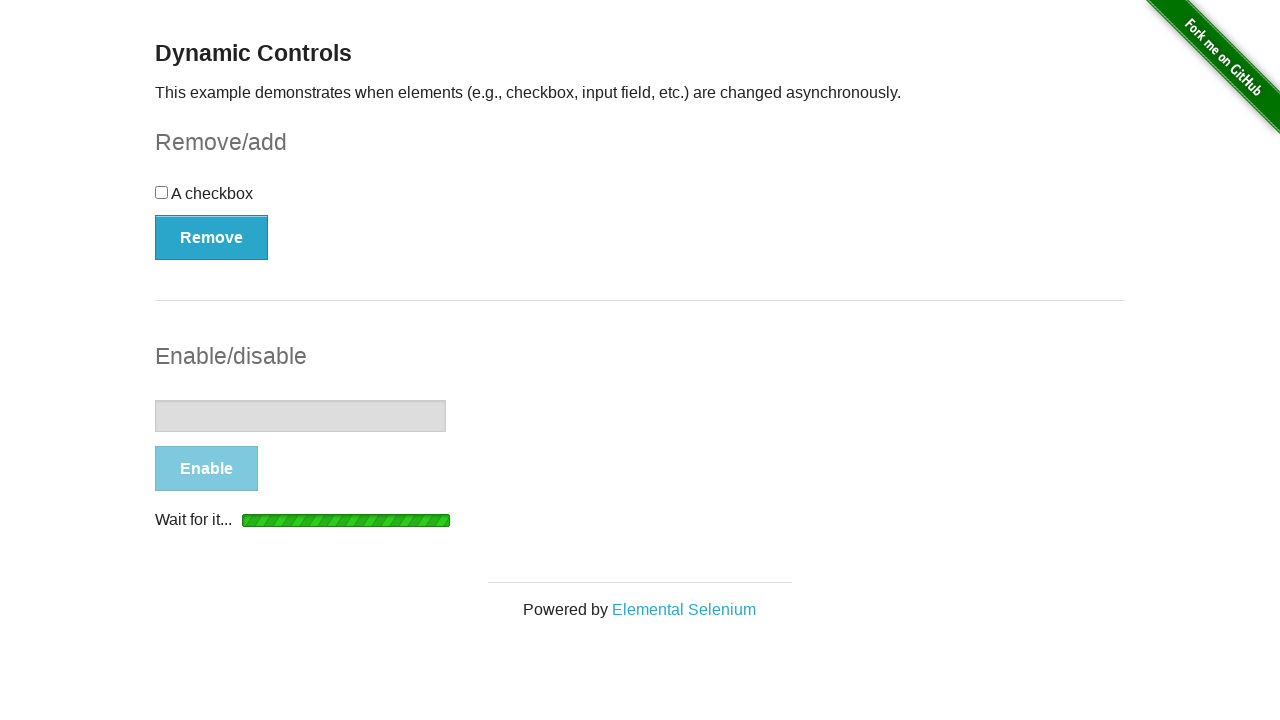

Waited for the status message to appear
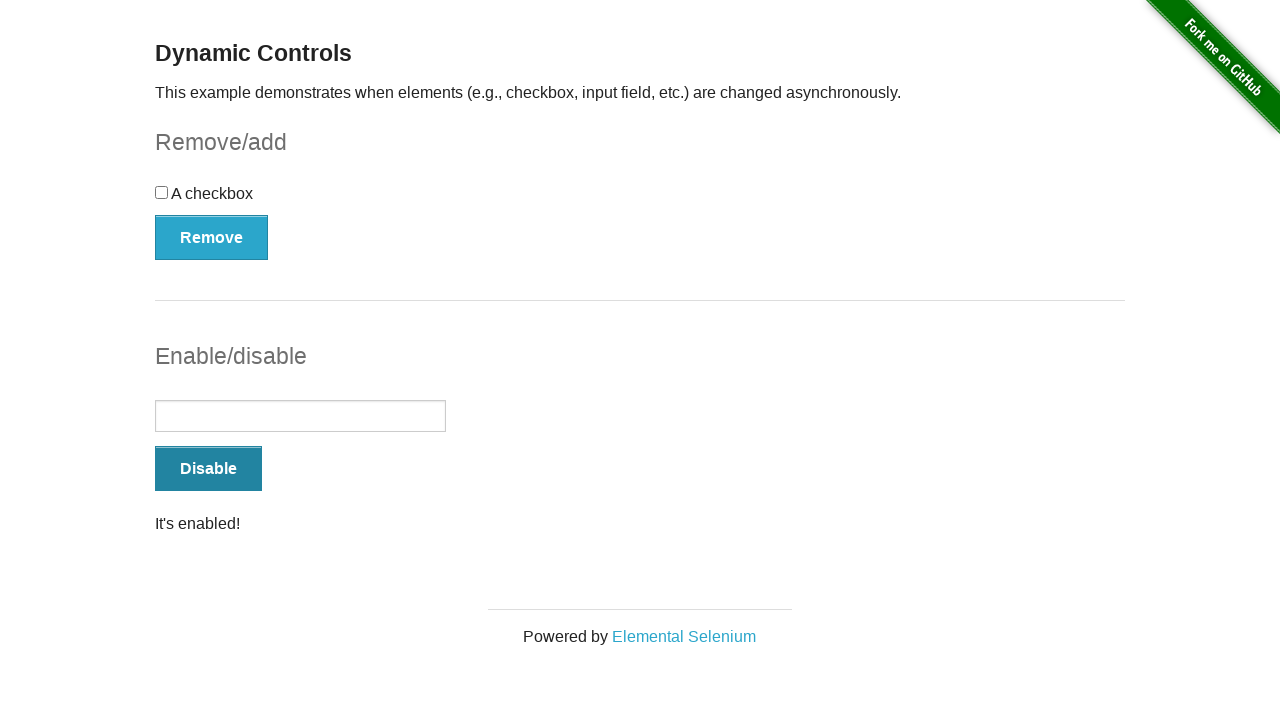

Located the status message element
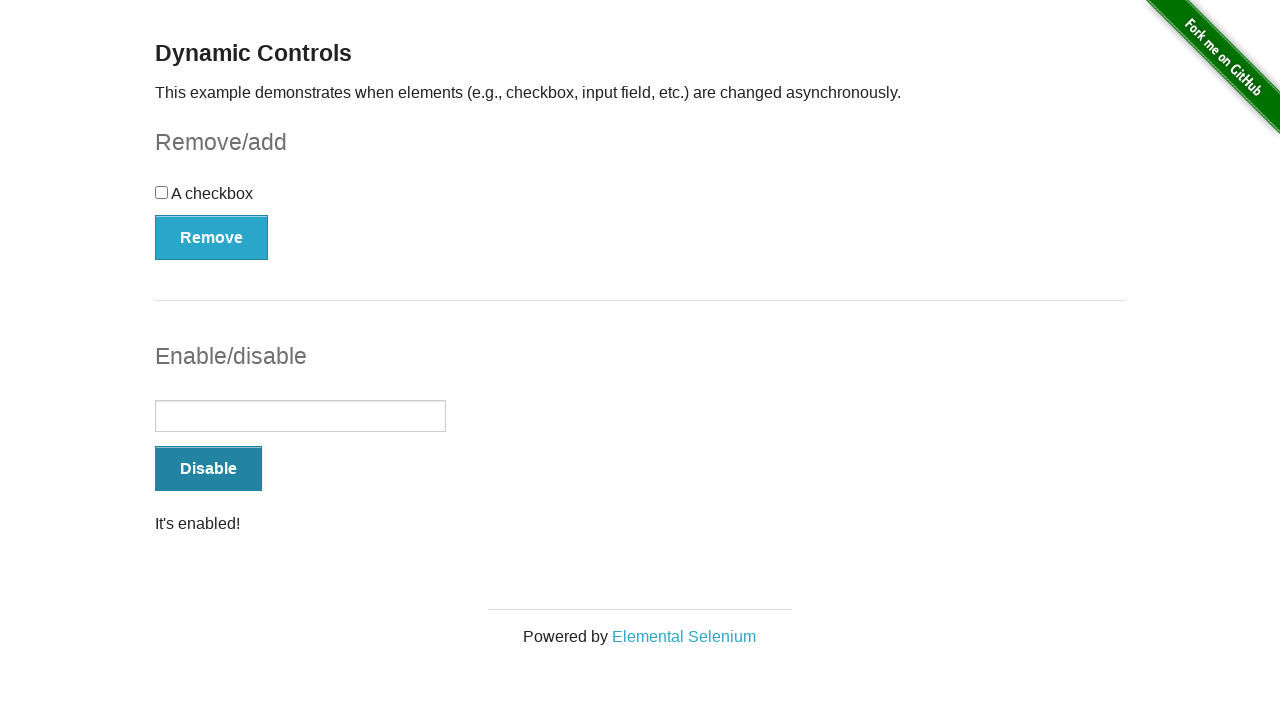

Verified the input field is enabled with 'It's enabled!' message
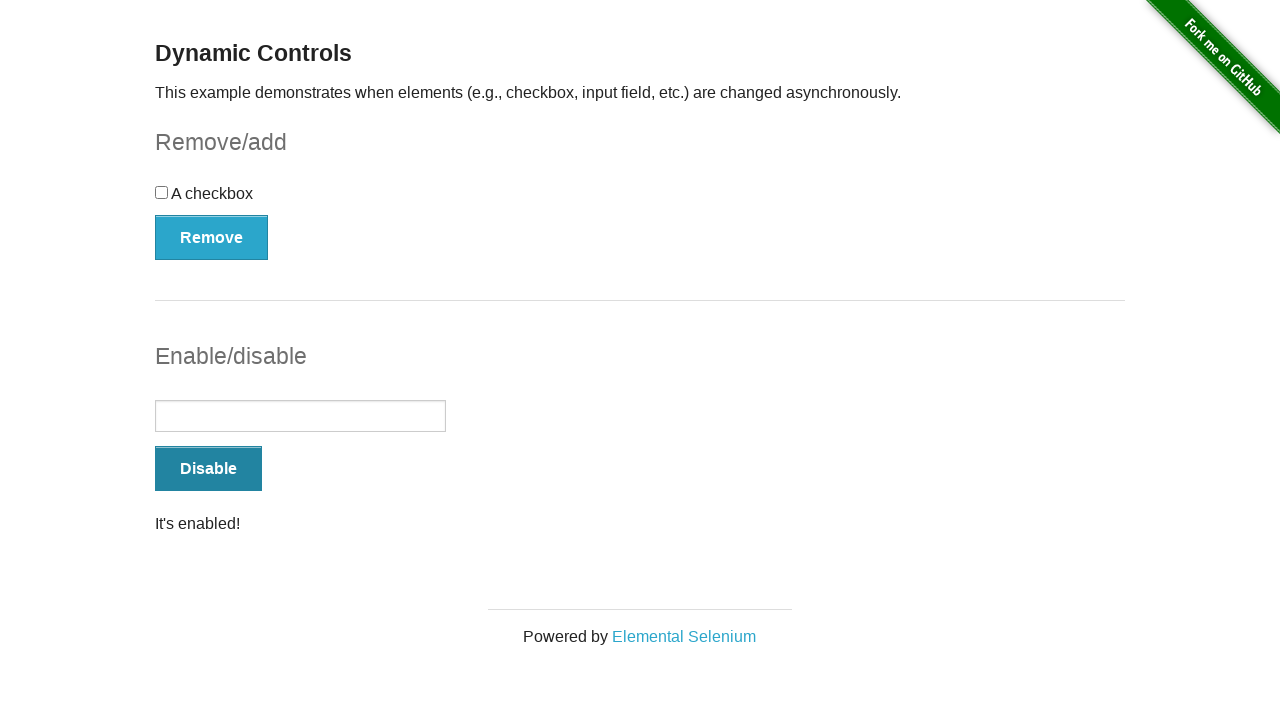

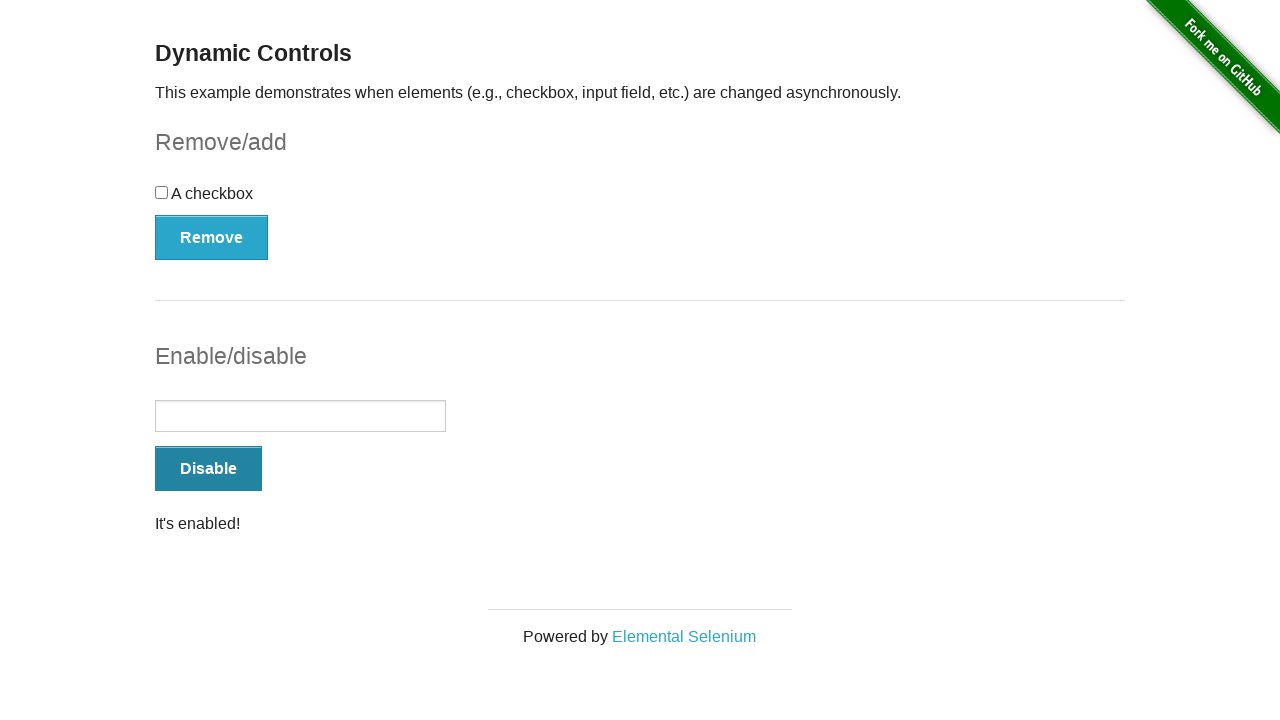